Navigates to Akbank website and scrolls to the bottom of the page

Starting URL: https://www.akbank.com/

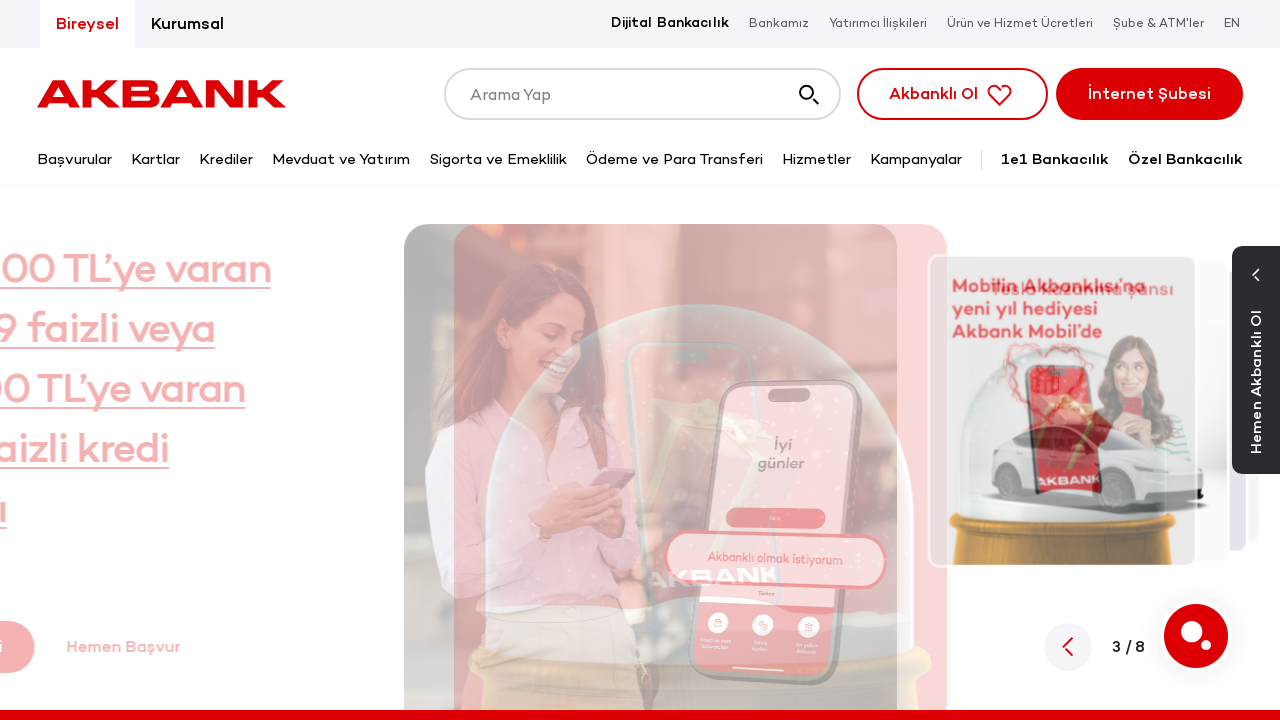

Navigated to Akbank website at https://www.akbank.com/
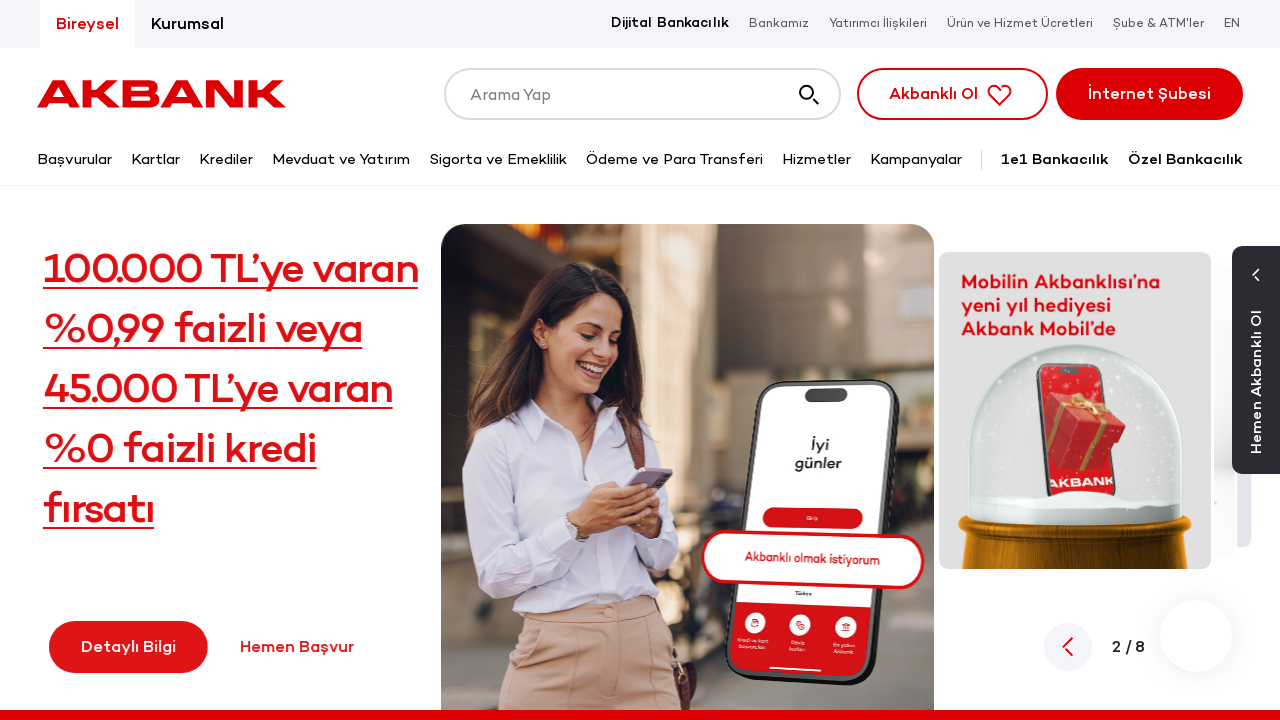

Scrolled to the bottom of the page
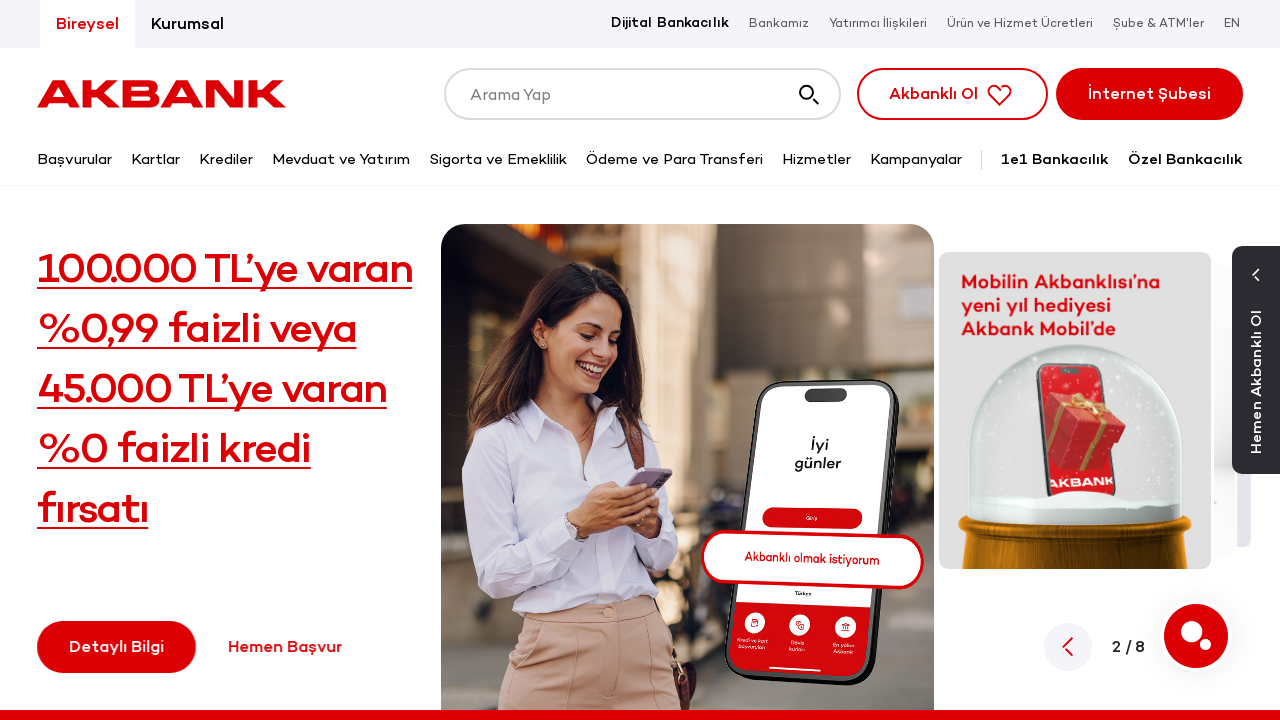

Waited 2 seconds for content to load after scrolling
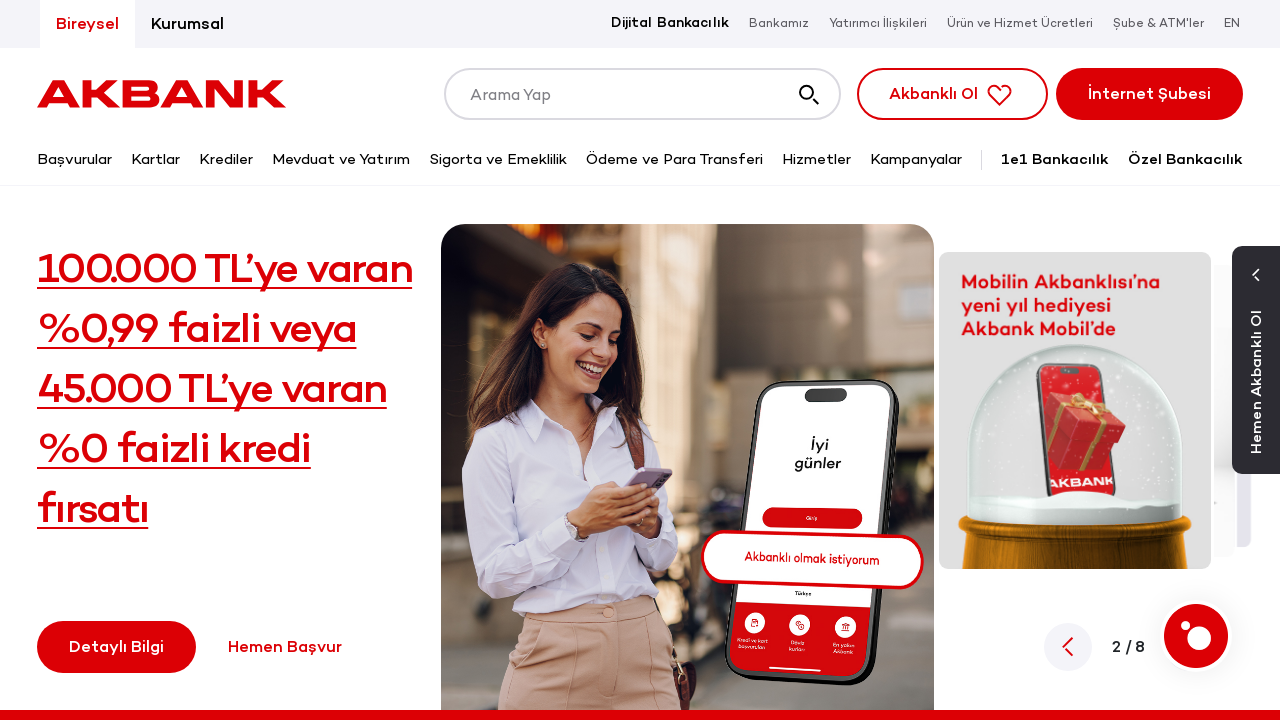

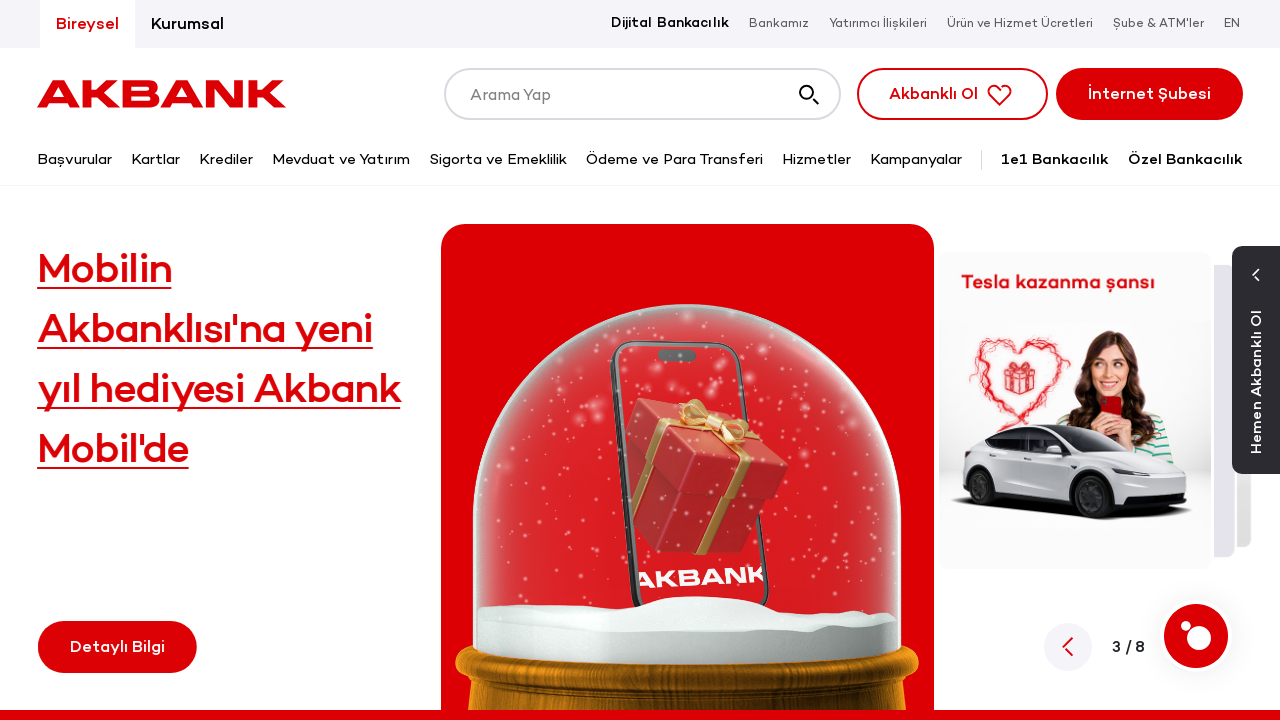